Tests JavaScript prompt dialog by clicking JS Prompt button, entering text, and accepting the prompt

Starting URL: https://the-internet.herokuapp.com/javascript_alerts

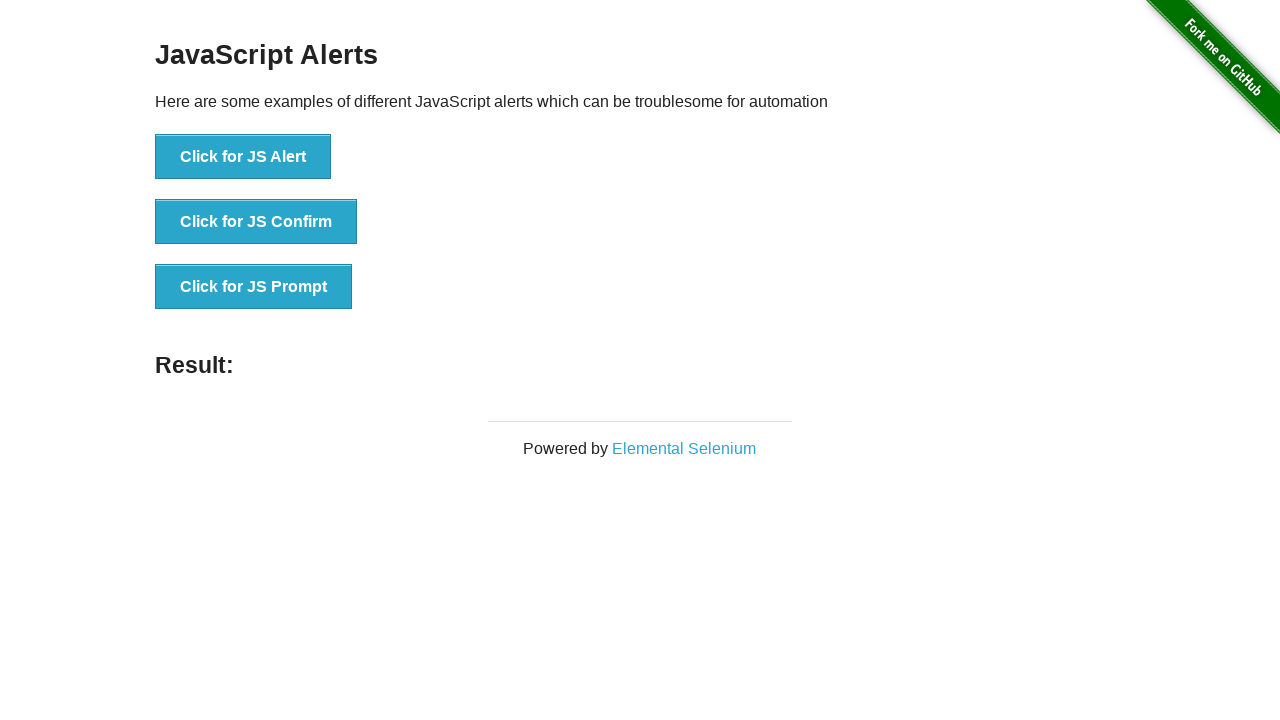

Set up dialog handler to accept prompt with 'Test Input'
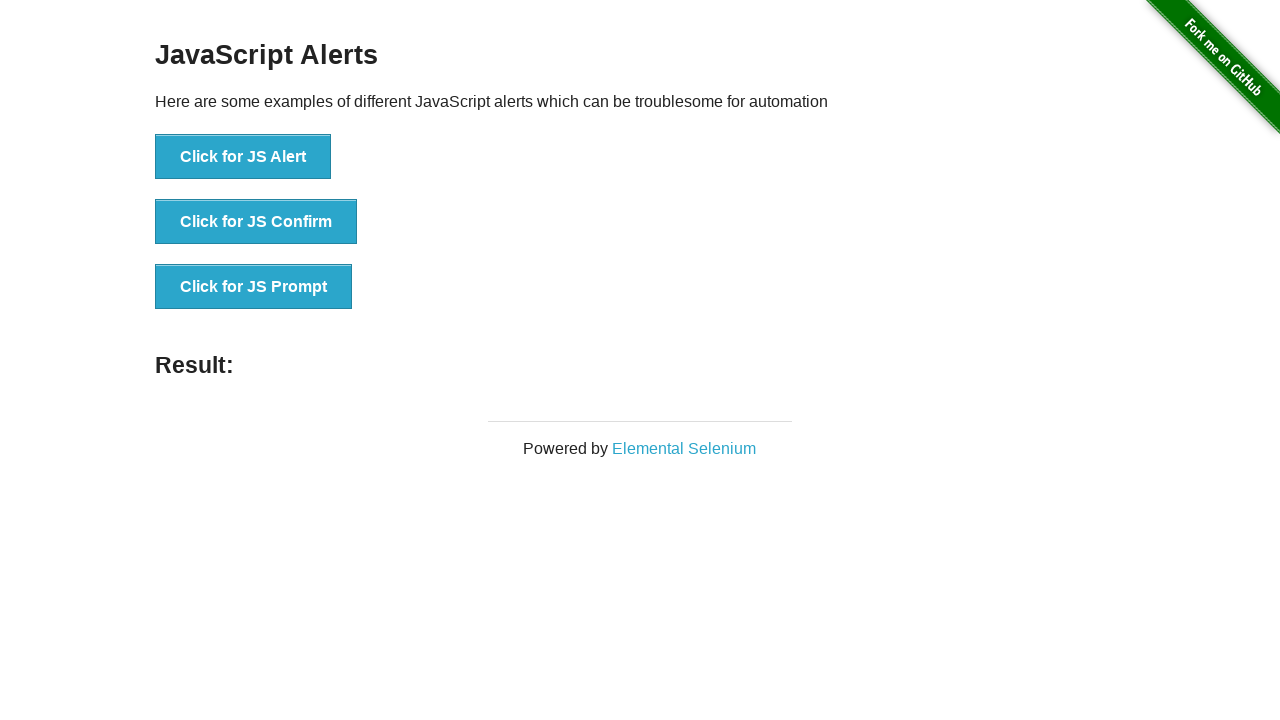

Clicked JS Prompt button to trigger prompt dialog at (254, 287) on [onclick='jsPrompt()']
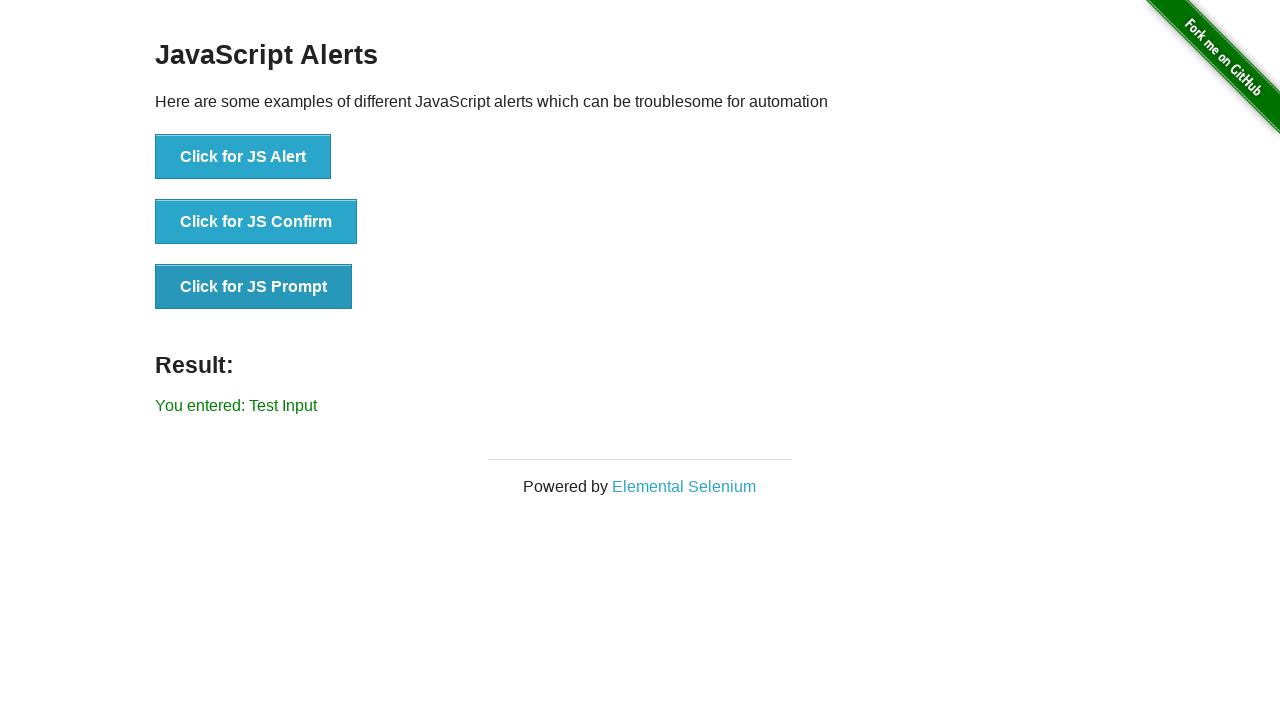

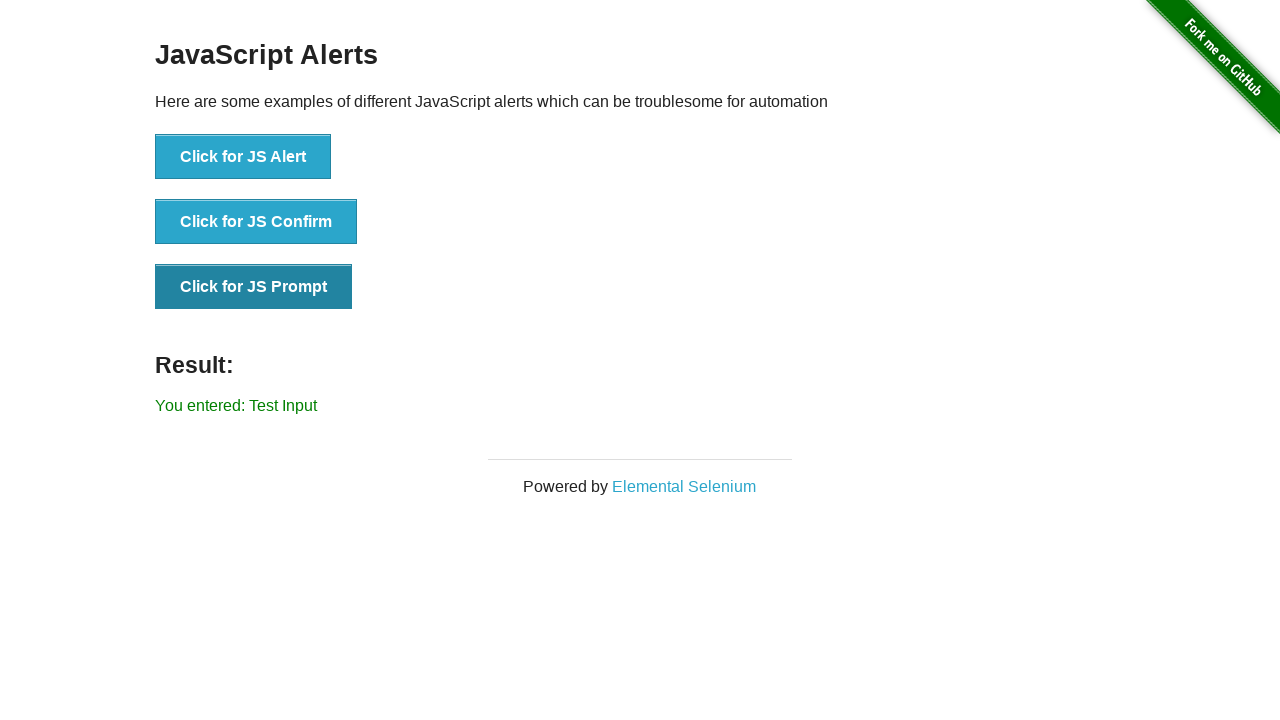